Fills the mobile number field in the automation practice form

Starting URL: https://demoqa.com/automation-practice-form

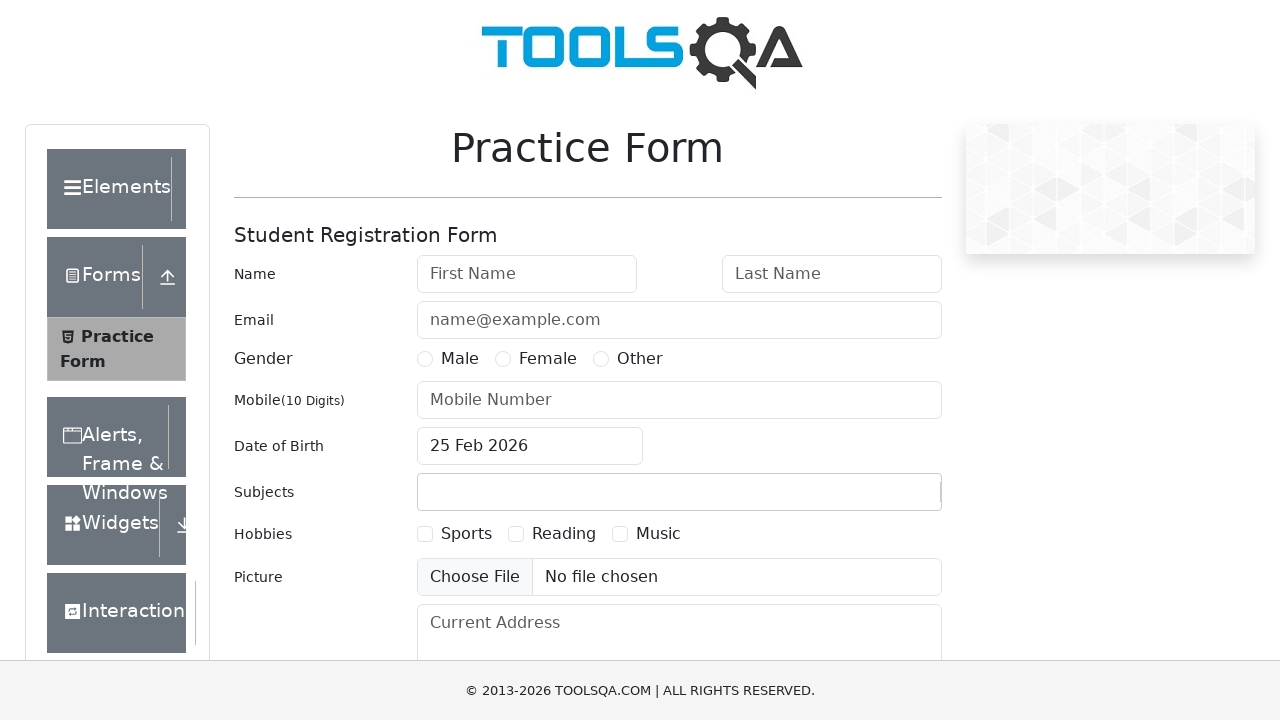

Filled mobile number field with '9876543210' on #userNumber
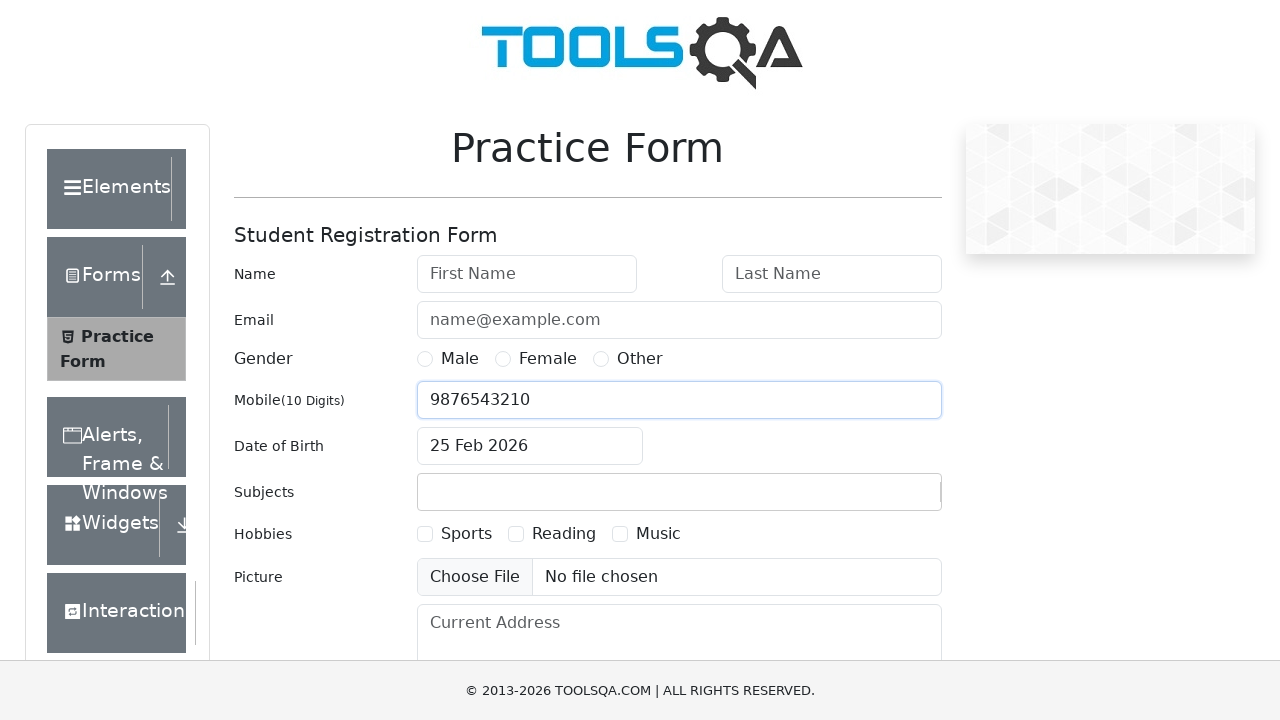

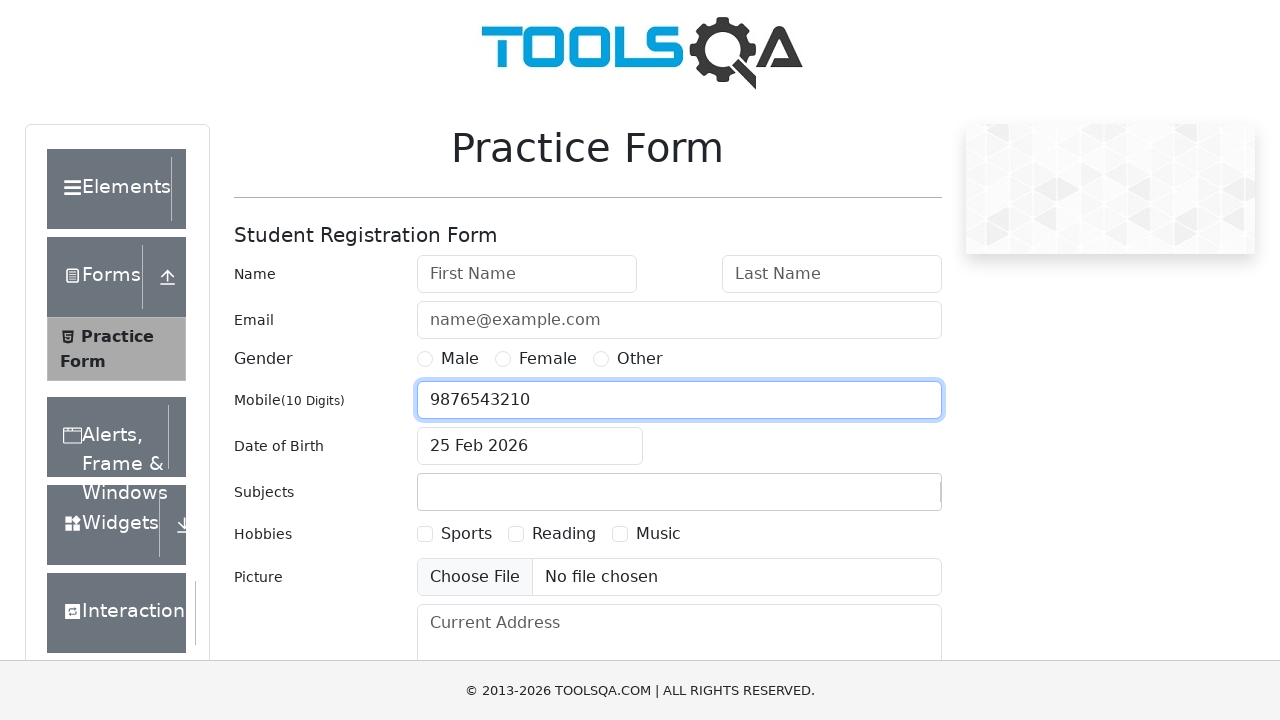